Tests dynamic content loading by clicking a Start button and waiting for hidden text "Hello World!" to appear on the page.

Starting URL: http://the-internet.herokuapp.com/dynamic_loading/2

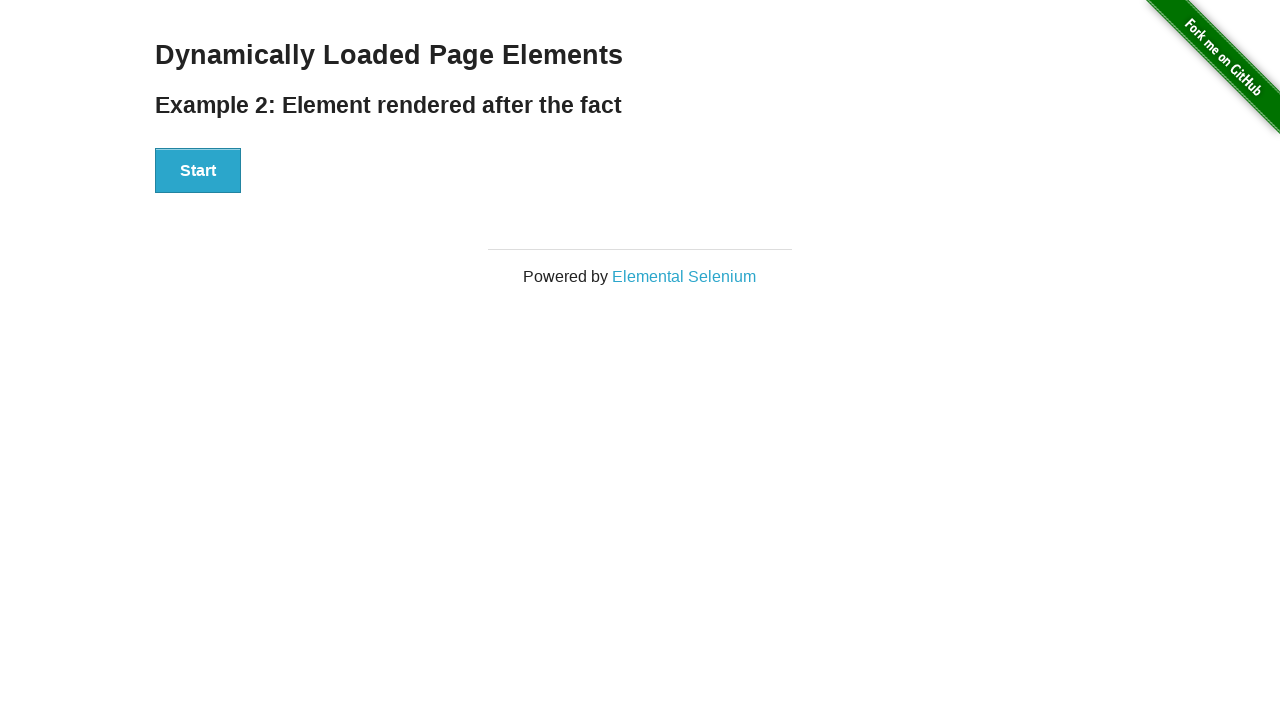

Clicked Start button to trigger dynamic content loading at (198, 171) on #start > button
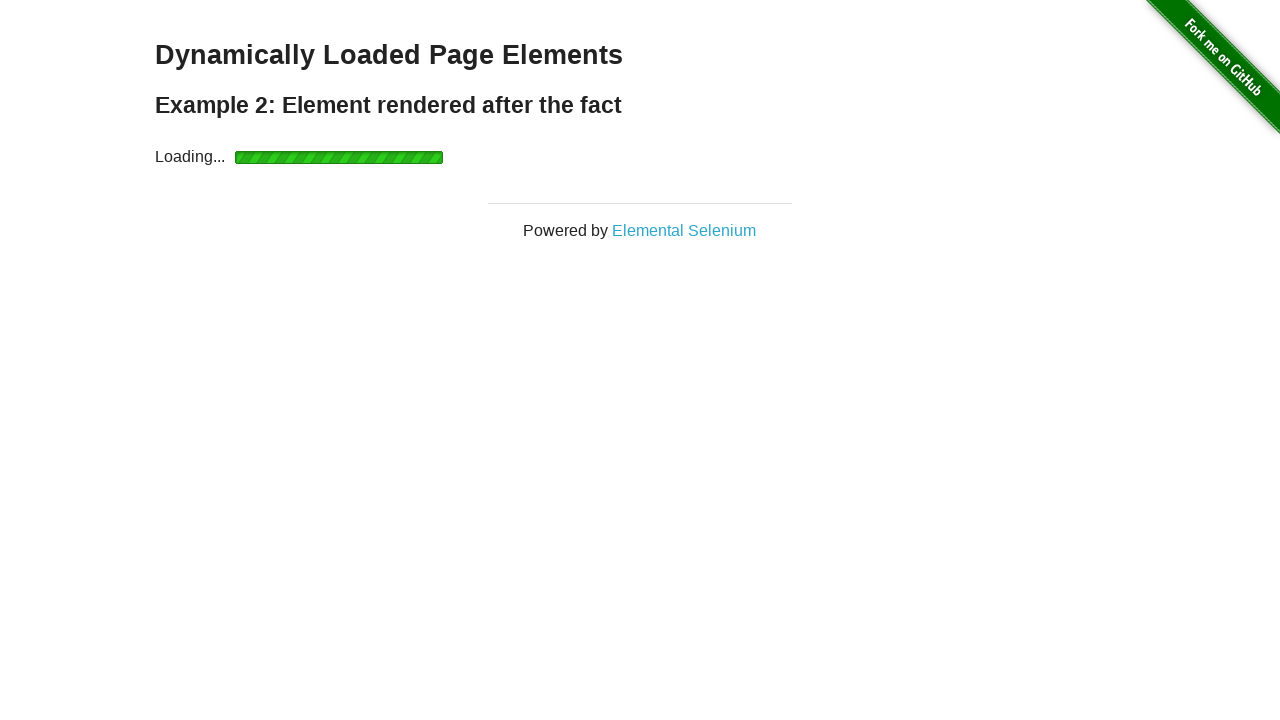

Waited for hidden text element to appear and become visible
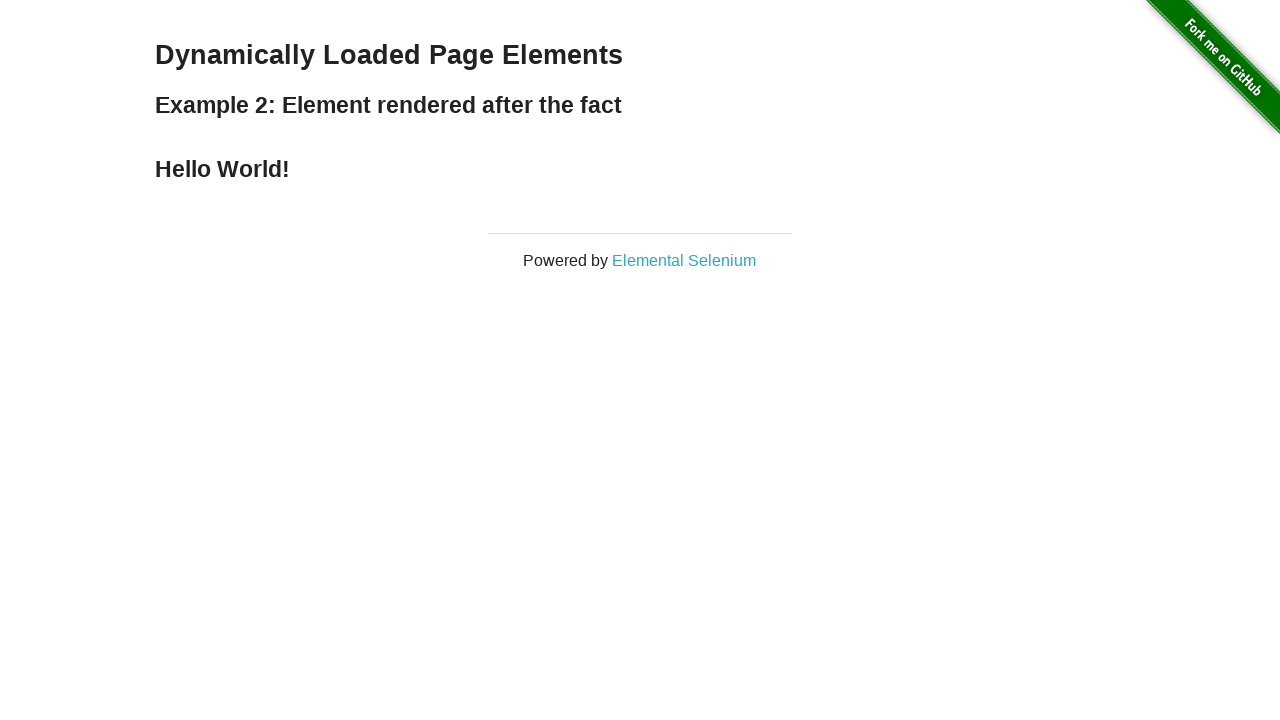

Retrieved text content: 'Hello World!'
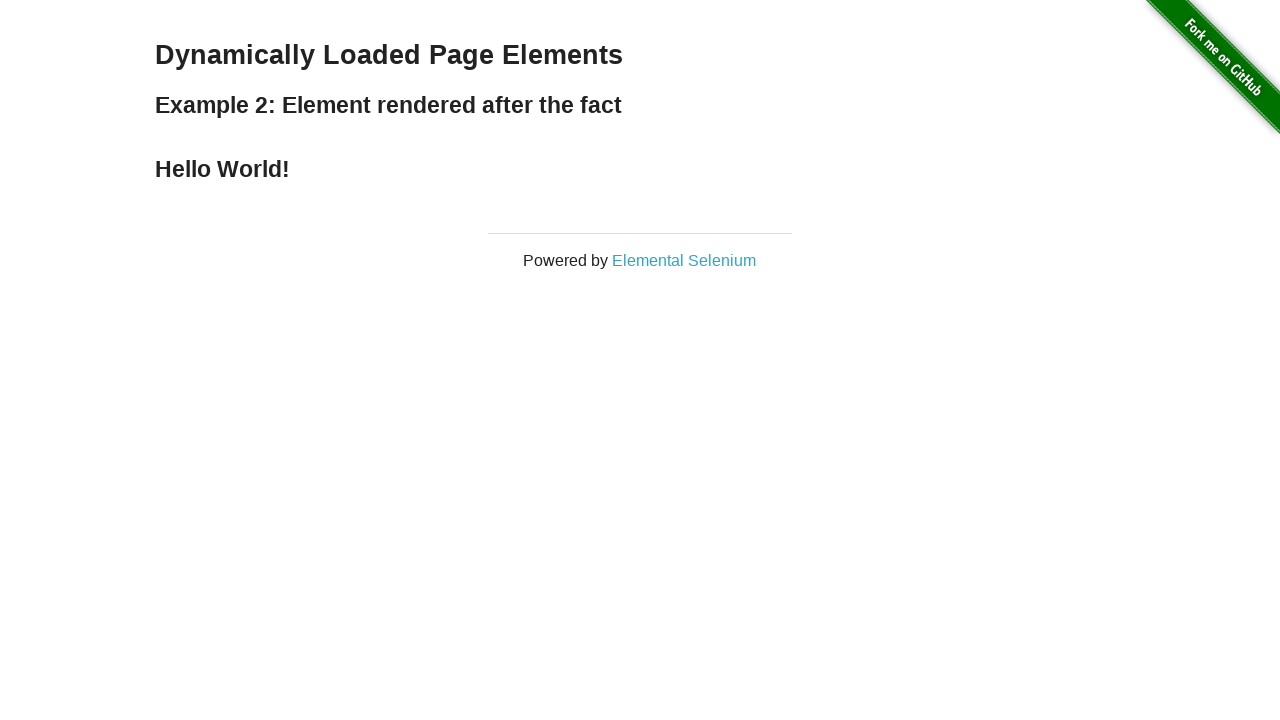

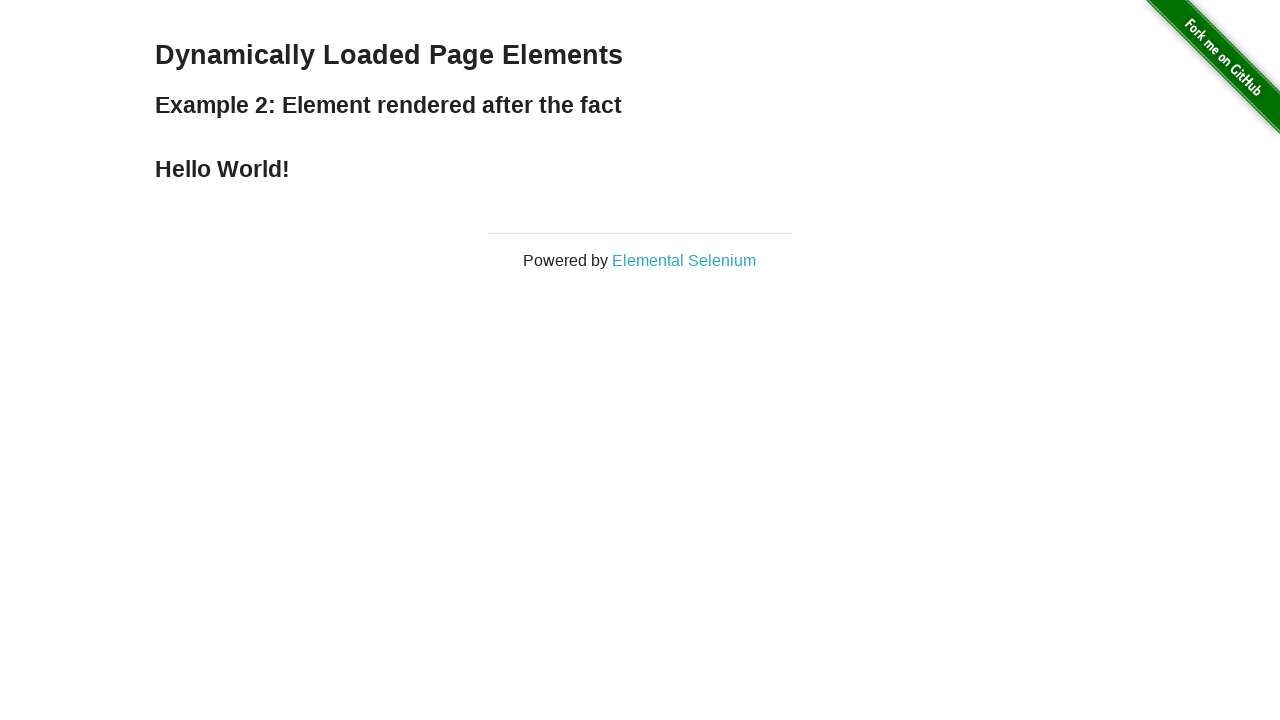